Tests form validation when an invalid email format is entered - expects an error message about invalid email address.

Starting URL: https://docs.google.com/forms/d/e/1FAIpQLScVG7idLWR8sxNQygSnLuhehUNVFti0FnVviWCSjDh-JNhsMA/viewform

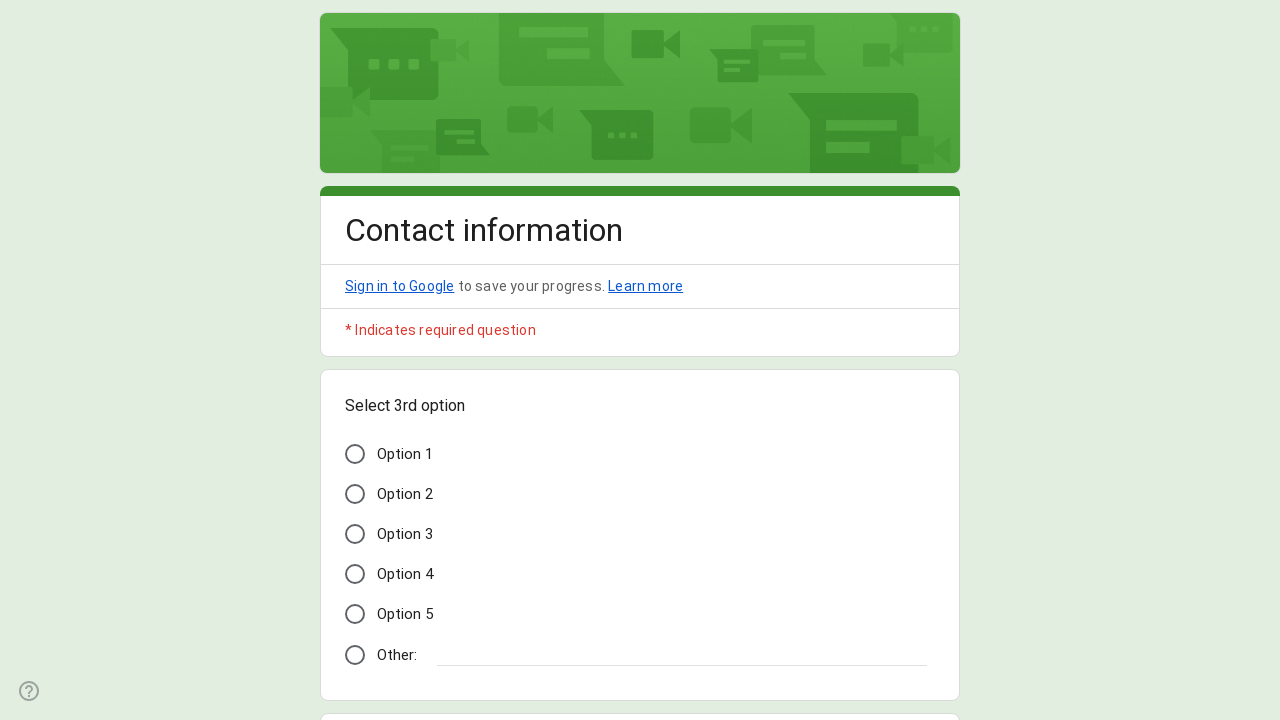

Clicked on 'Option 3' choice at (405, 534) on xpath=//span[text() = 'Option 3']
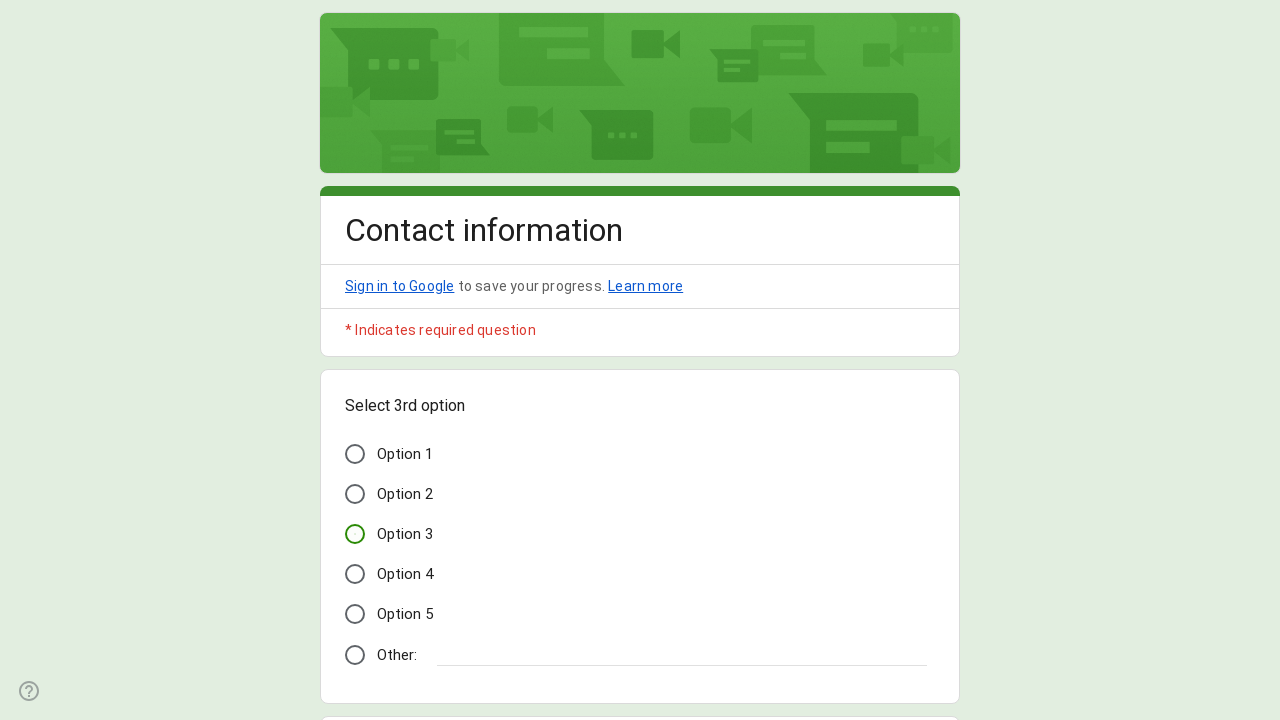

Filled Name field with 'John' on //*[contains(@data-params, '"Name"')]//input[@type='text']
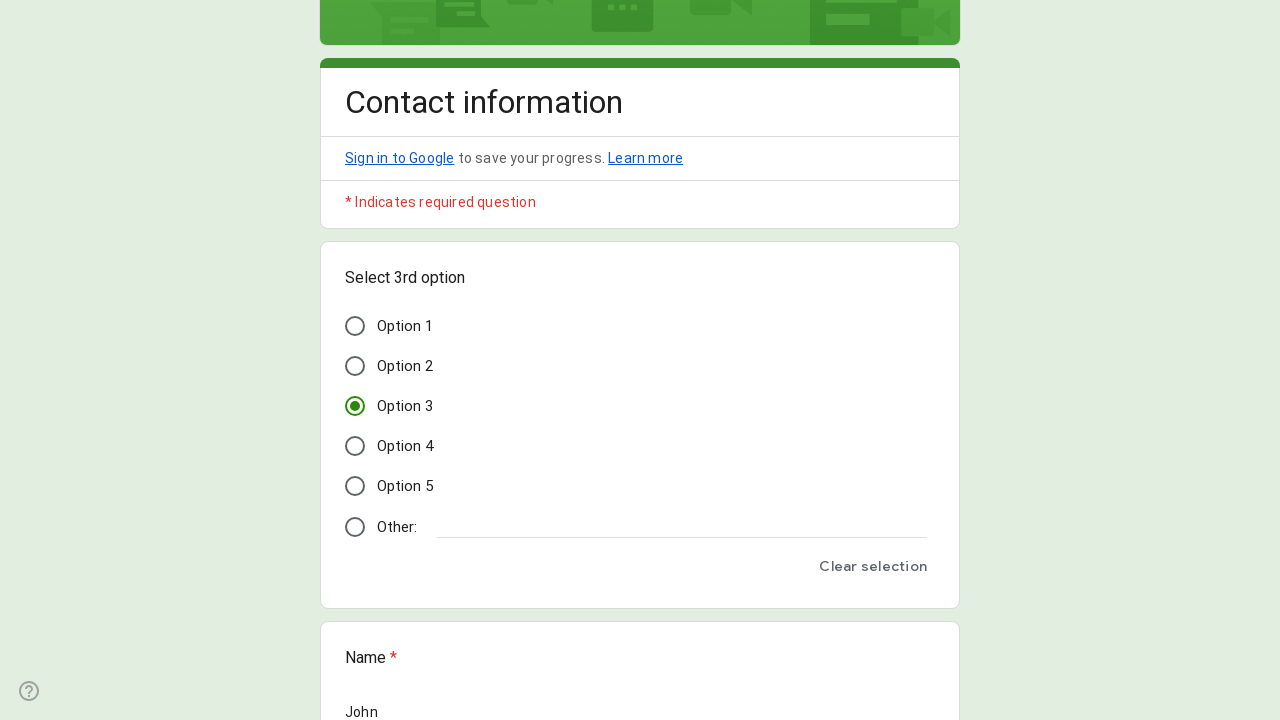

Filled Email field with invalid email 'test' on //*[contains(@data-params, '"Email"')]//input[@type='email']
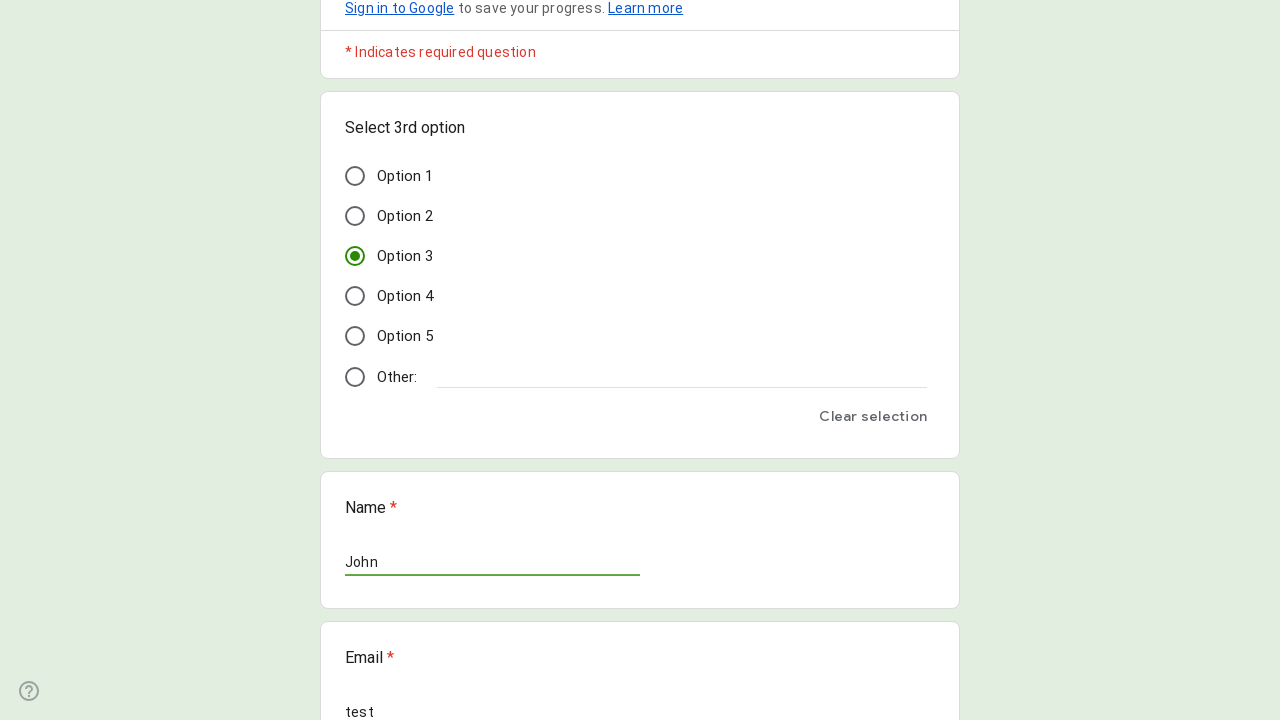

Filled Address field with 'Turu 2, 51004 Tartu' on //*[contains(@data-params, '"Address"')]//textarea
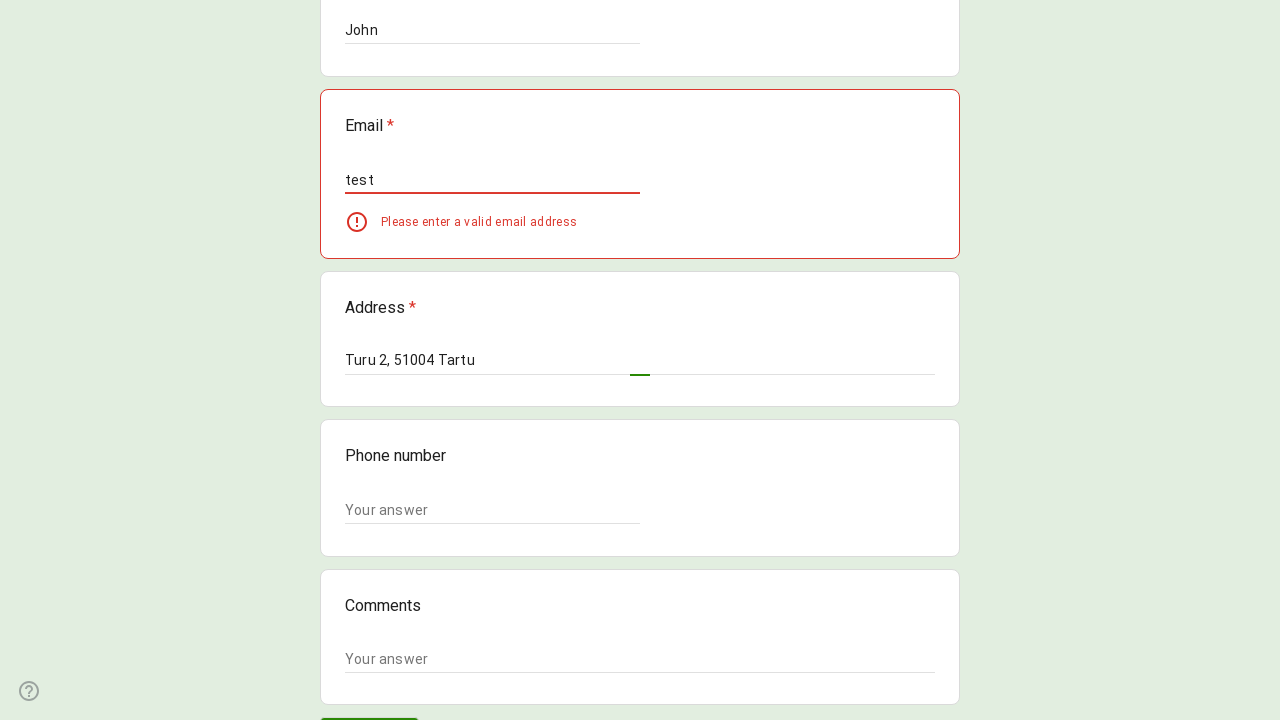

Filled Phone number field with '+37211111111' on //*[contains(@data-params, '"Phone number"')]//input[@type='text']
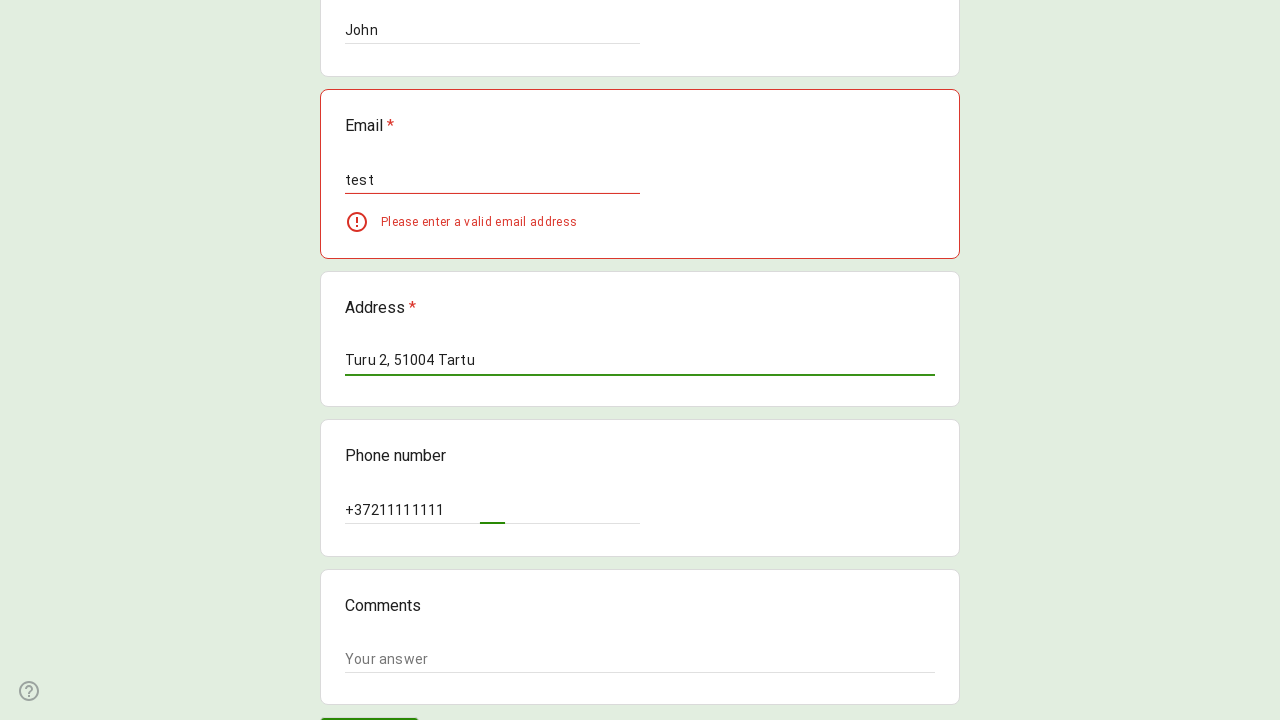

Filled Comments field with 'Lorem ipsum dolor sit amet' on //*[contains(@data-params, '"Comments"')]//textarea
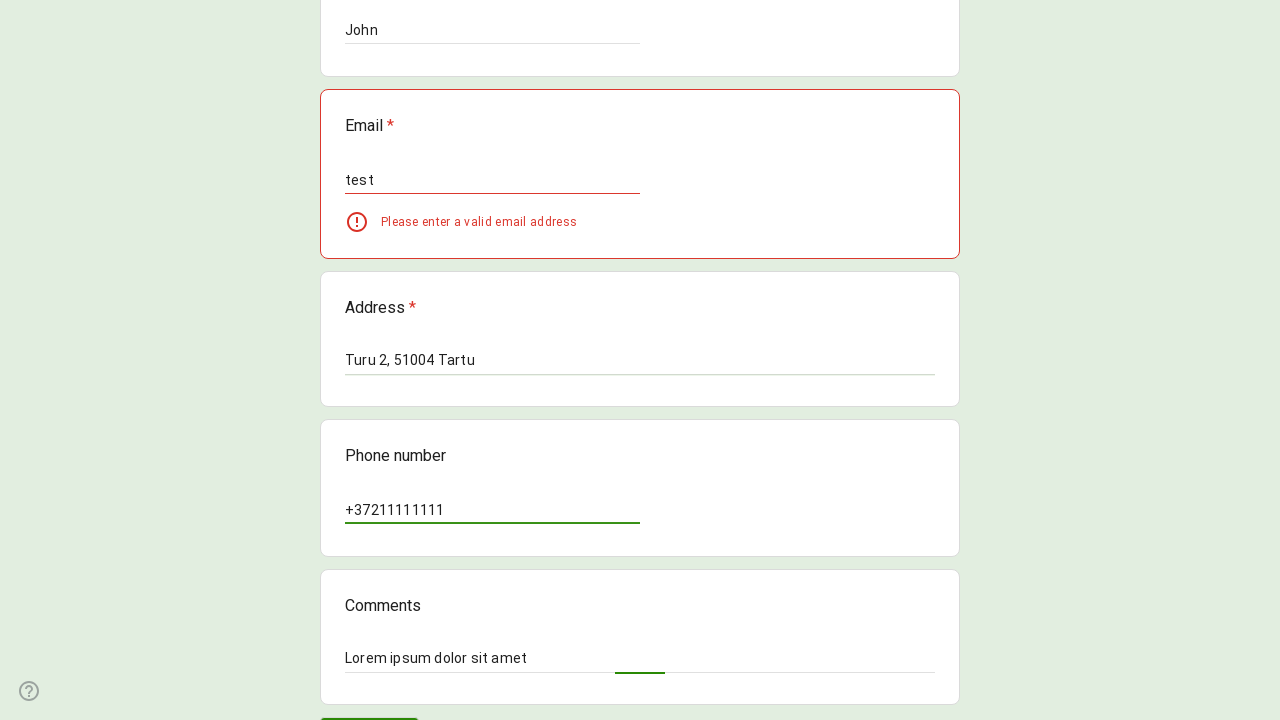

Clicked Submit button at (369, 702) on xpath=//div[@role='button' and .//*[contains(text(), 'Submit') or contains(text(
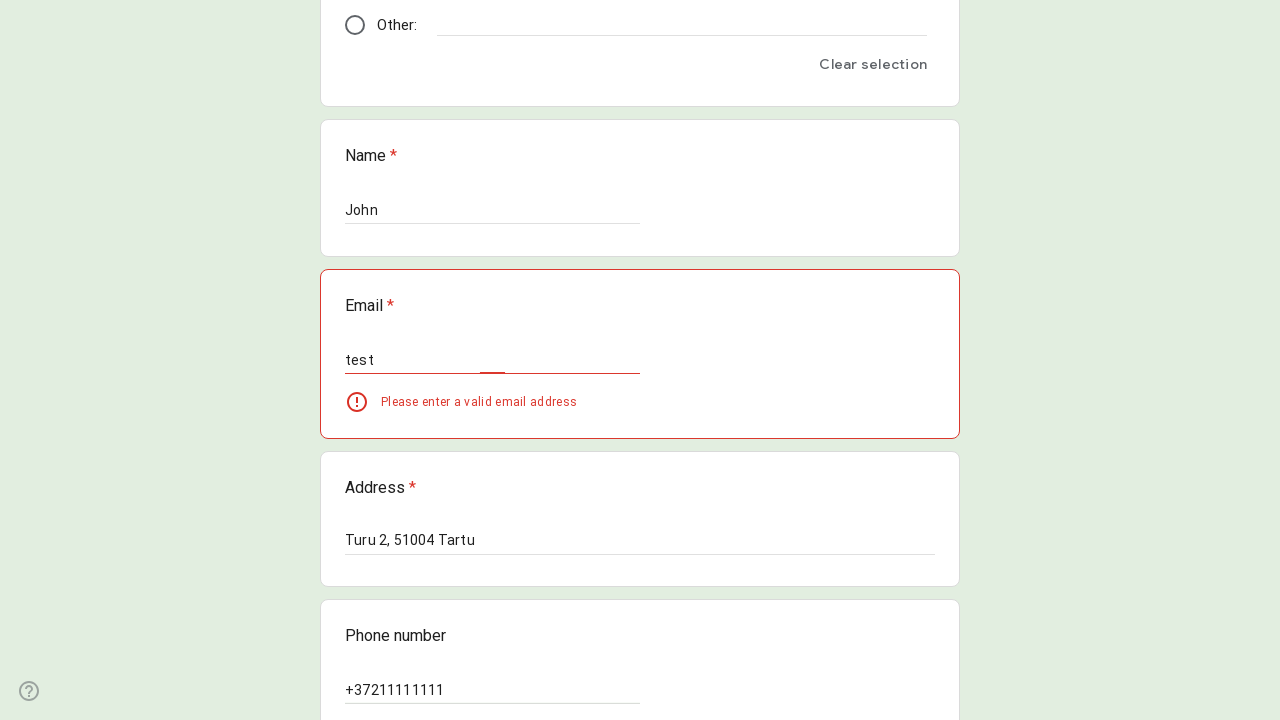

Error alert appeared in Email section for invalid email format
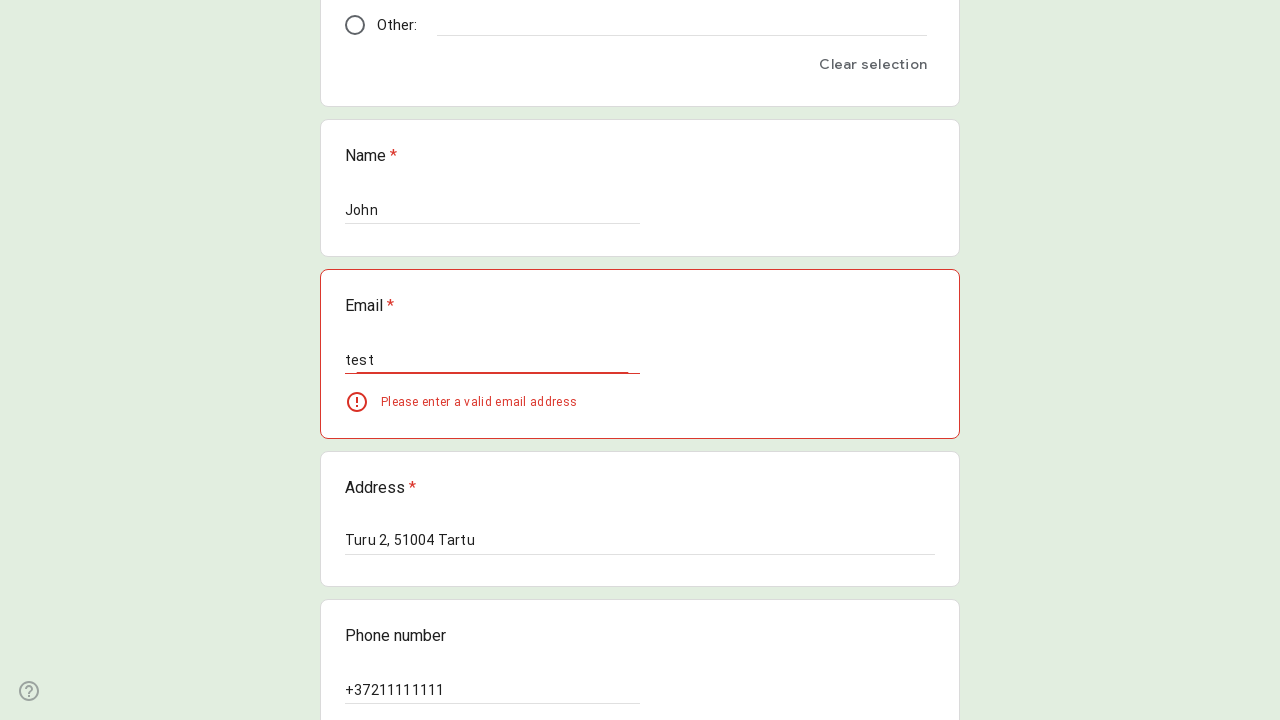

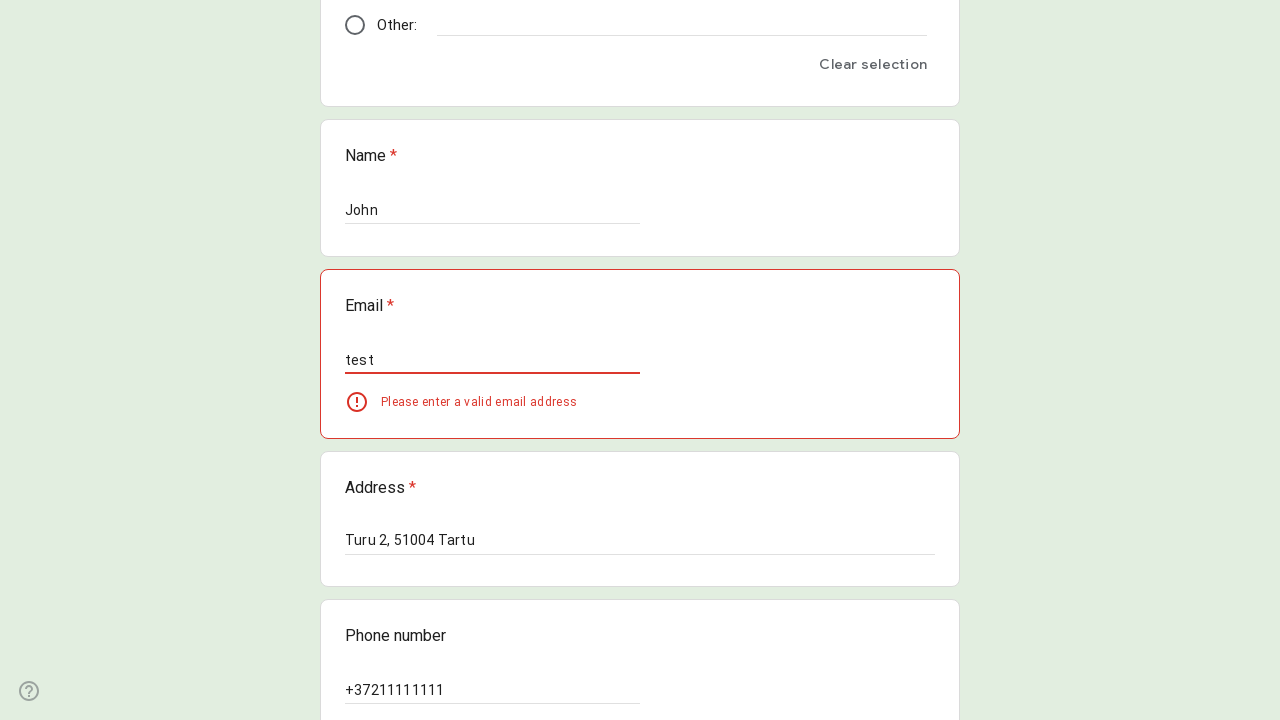